Tests context menu functionality by right-clicking on a designated area, verifying alert text, and navigating to a linked page

Starting URL: https://the-internet.herokuapp.com/context_menu

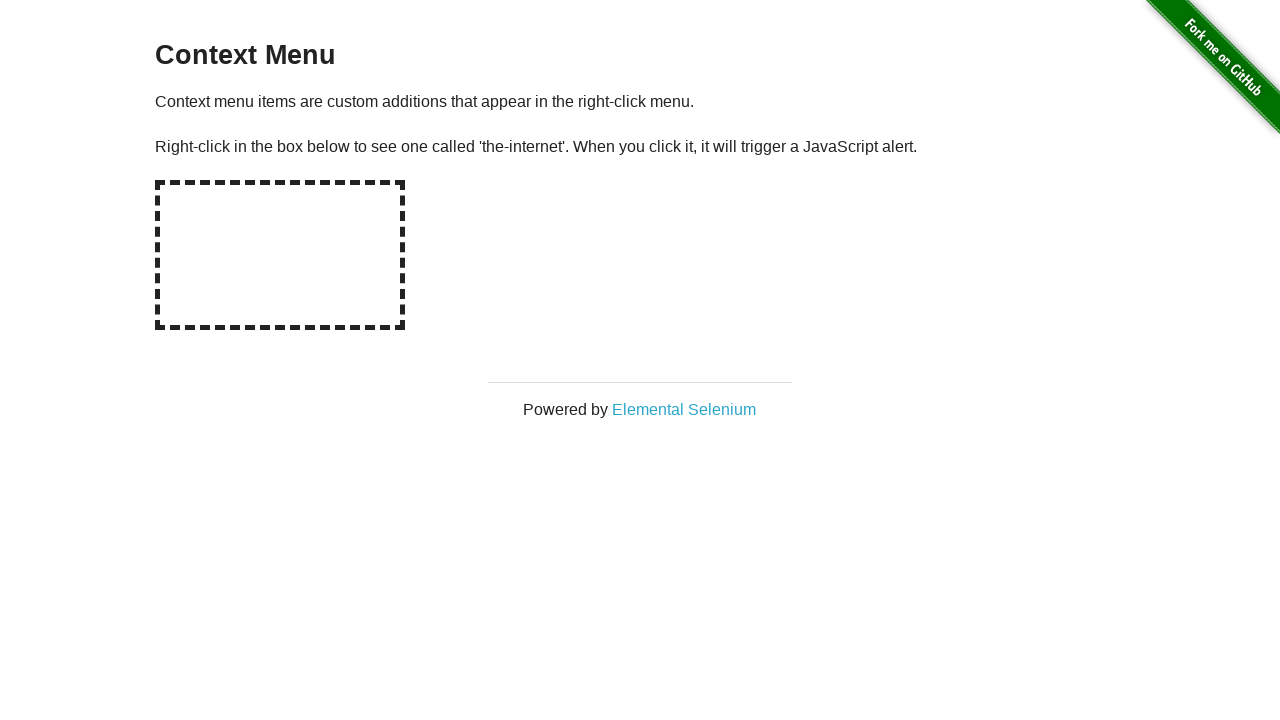

Right-clicked on context menu hot-spot area at (280, 255) on div#hot-spot
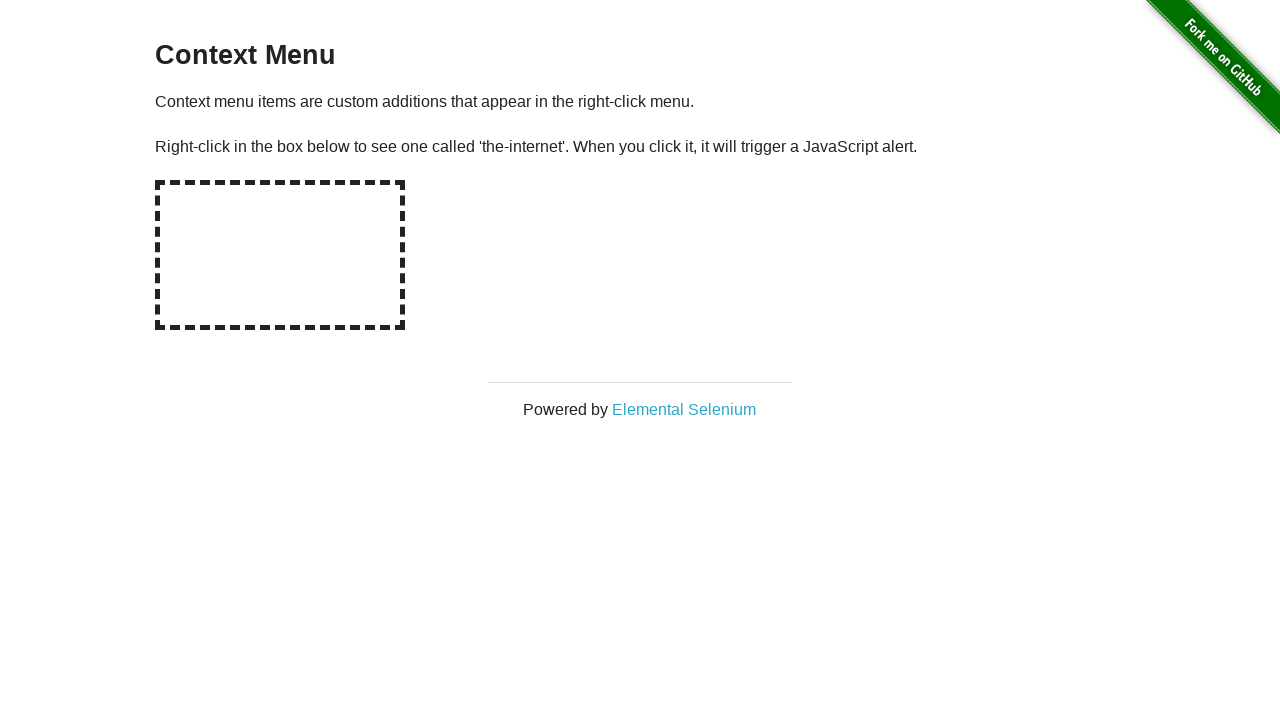

Set up dialog handler to accept alerts
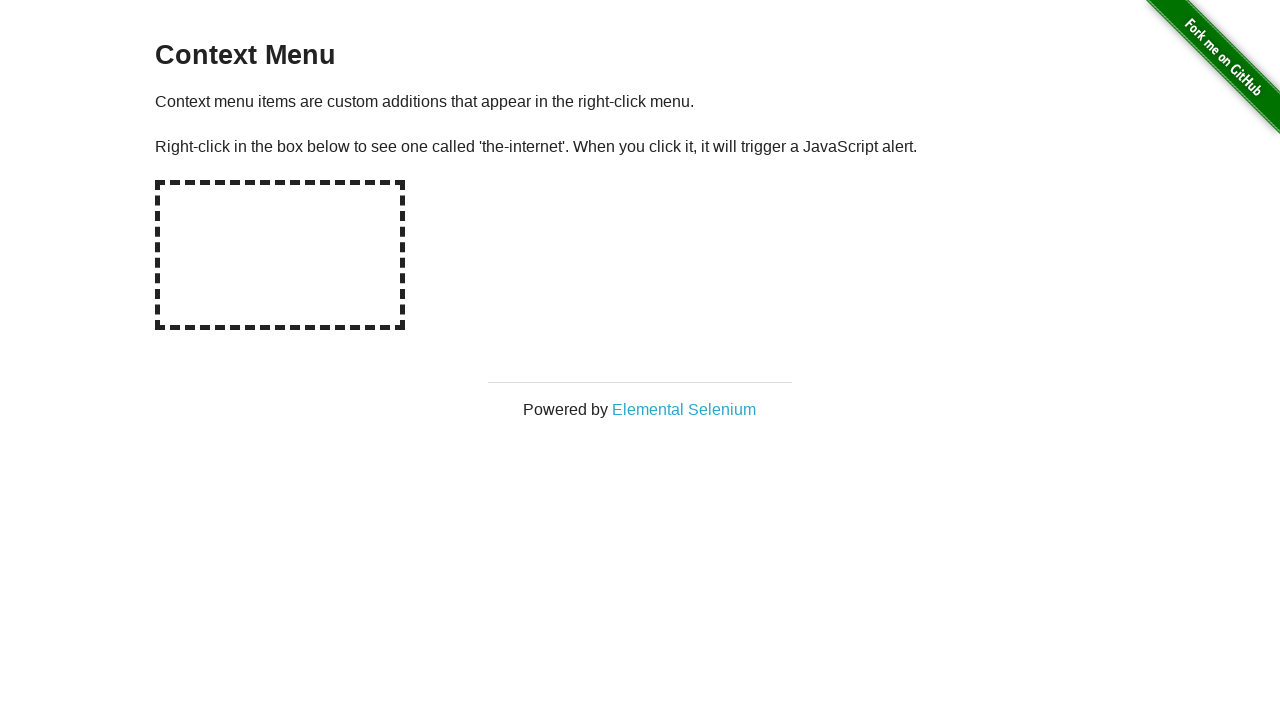

Clicked on Elemental Selenium link at (684, 409) on a[target='_blank']
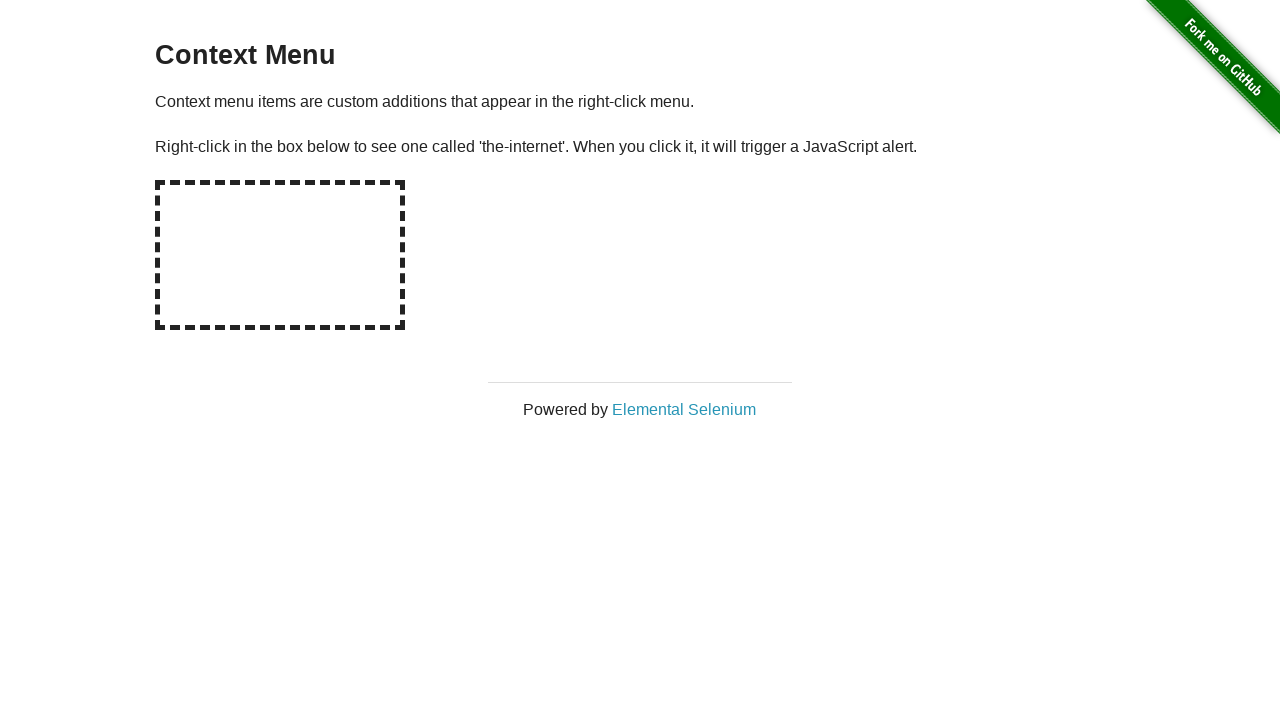

Switched to newly opened tab
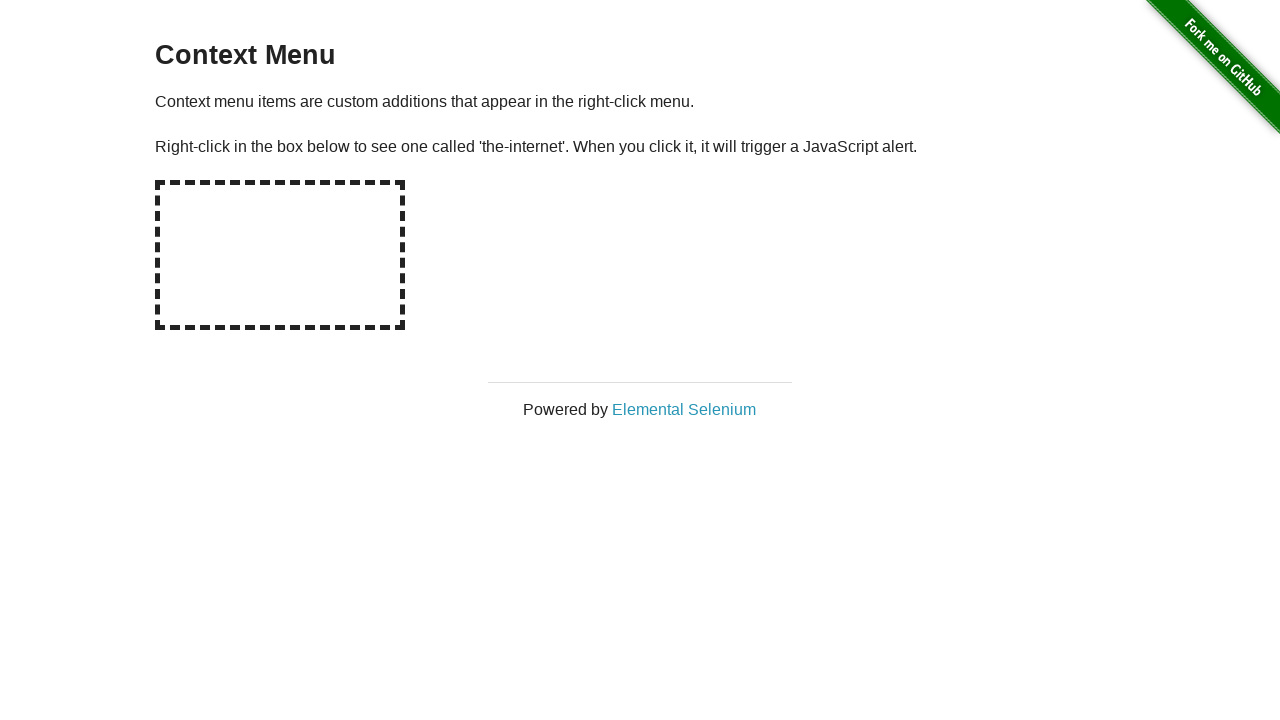

Waited for new page to load completely
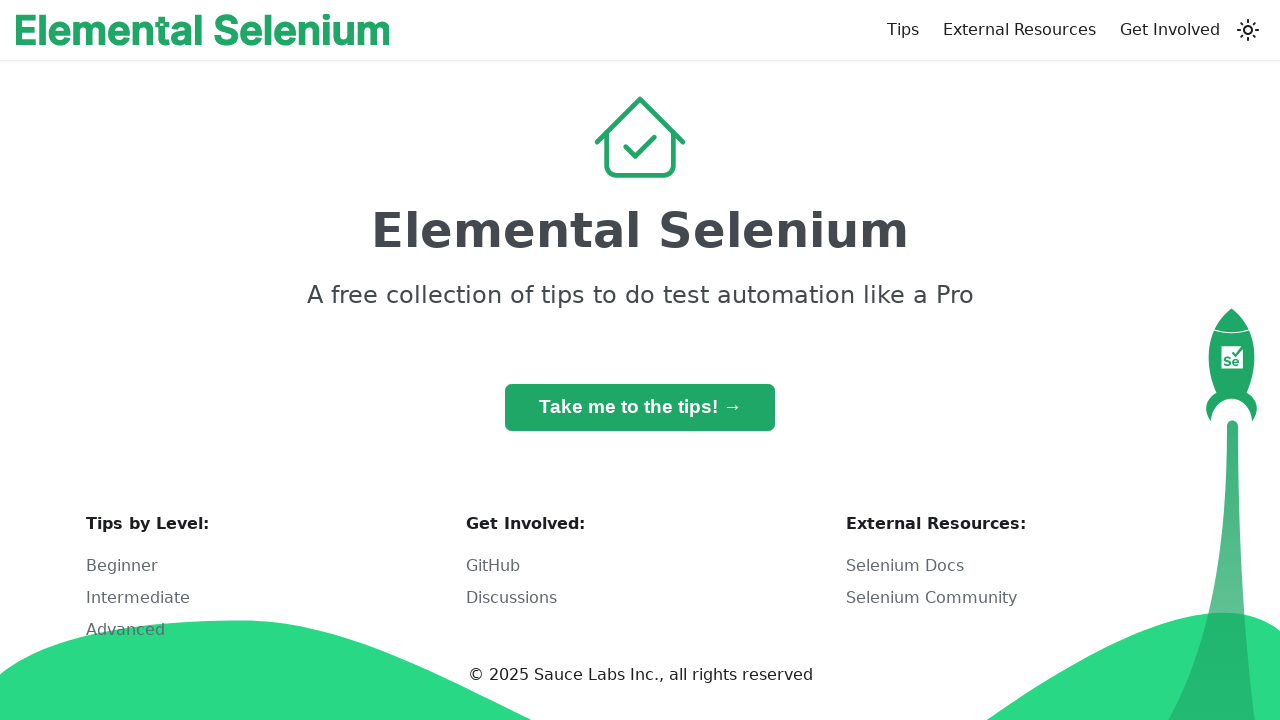

Verified h1 element contains 'Elemental Selenium' text
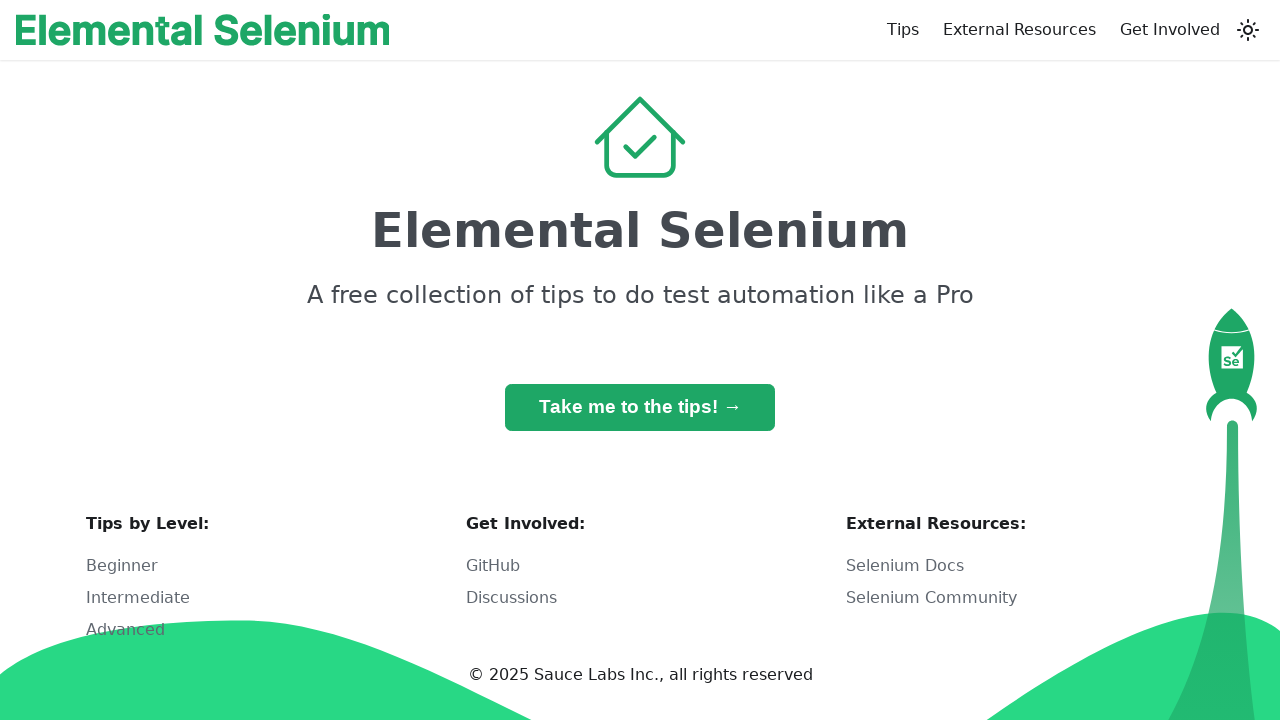

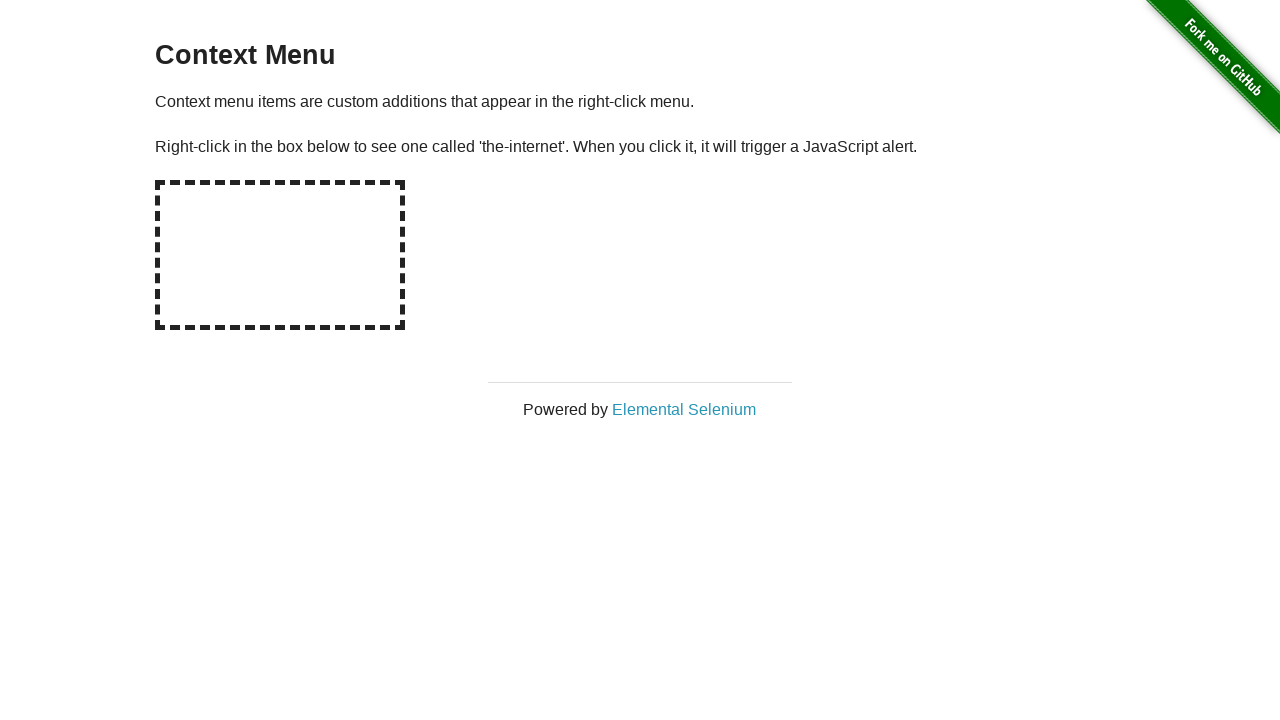